Navigates to a football betting page on Marathon Bet and waits for the content to load

Starting URL: https://www.marathonbet.ru/su/betting/Football+-+11?interval=H24

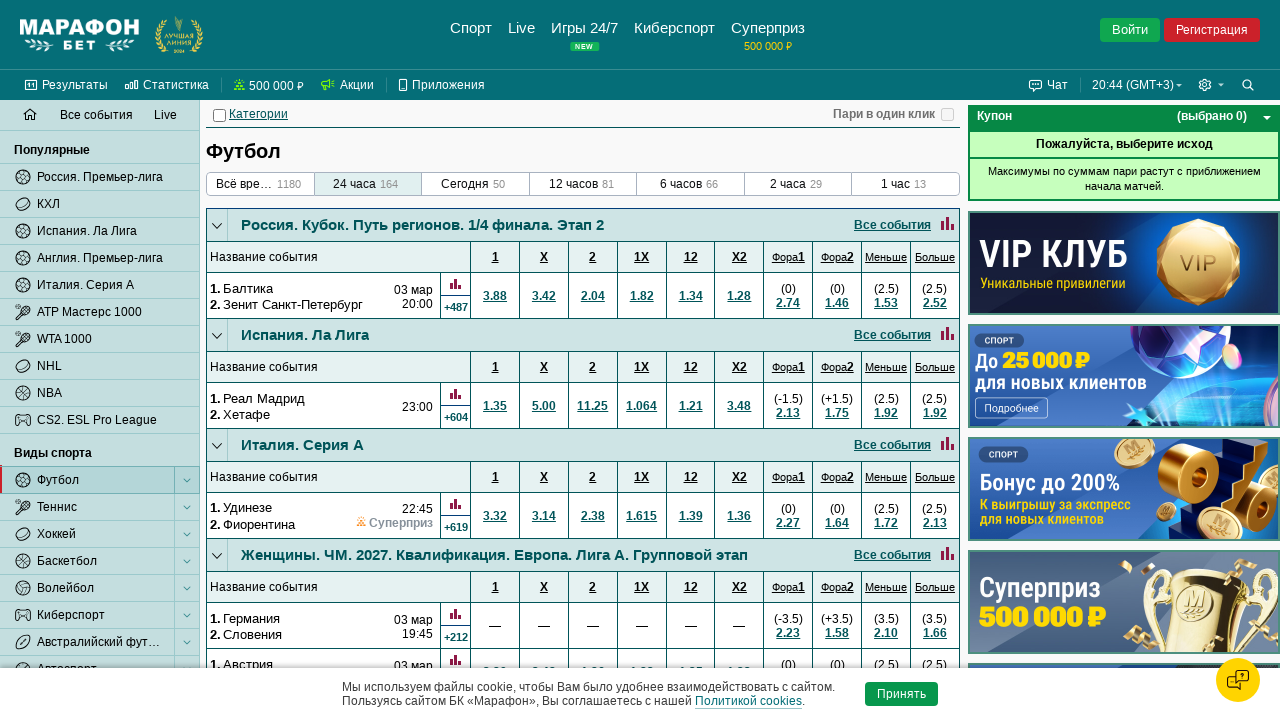

Football betting page content loaded - main grid element found
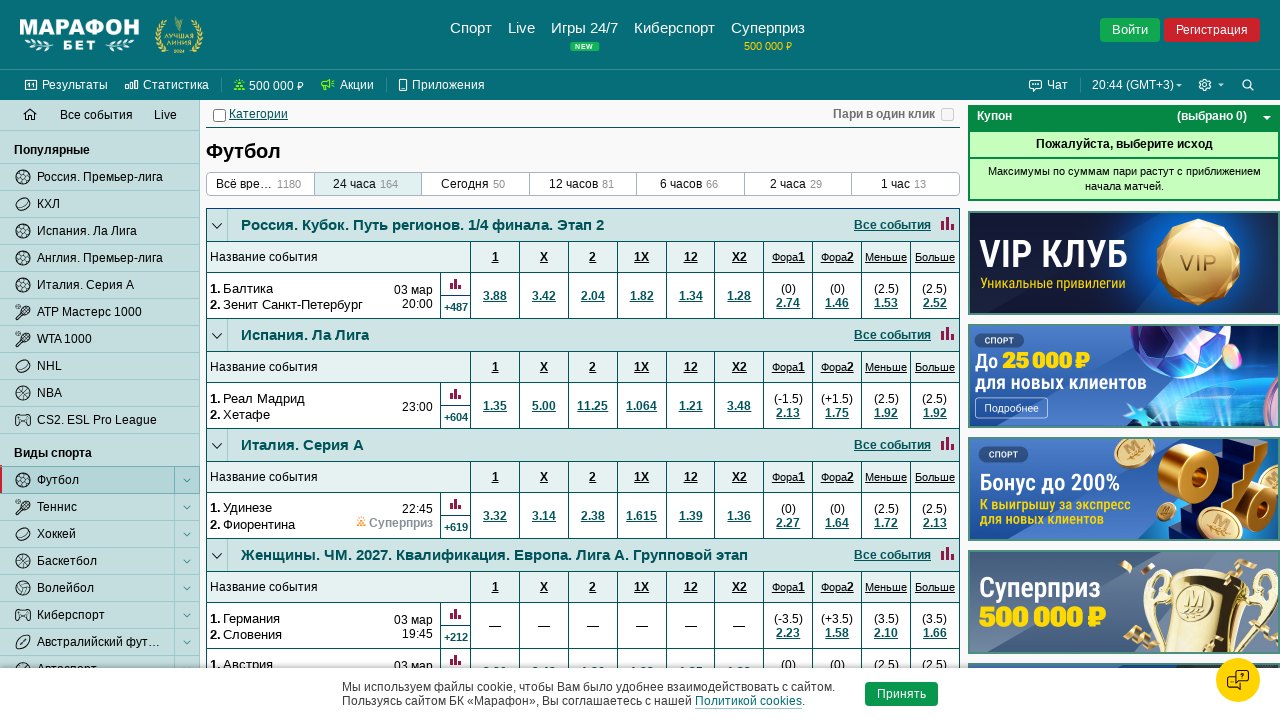

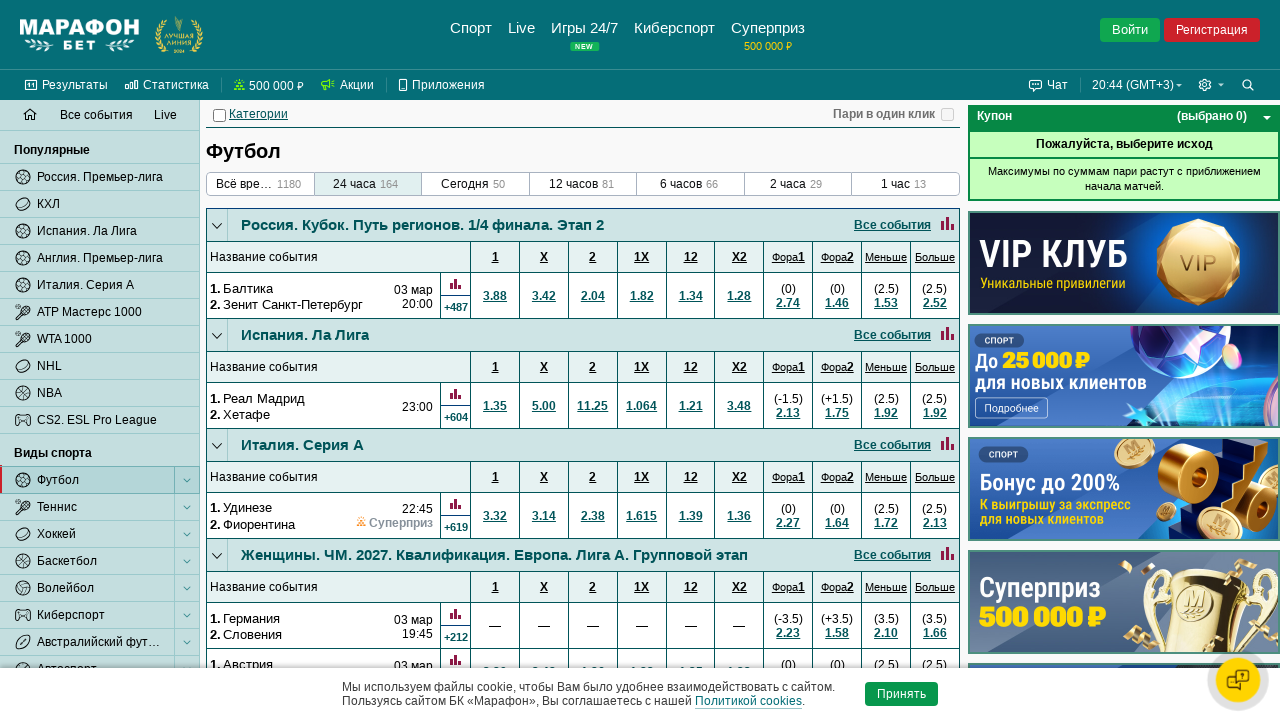